Tests the Salesforce forgot password functionality by clicking the forgot password link, entering an email address, and submitting the password reset request form.

Starting URL: https://login.salesforce.com/

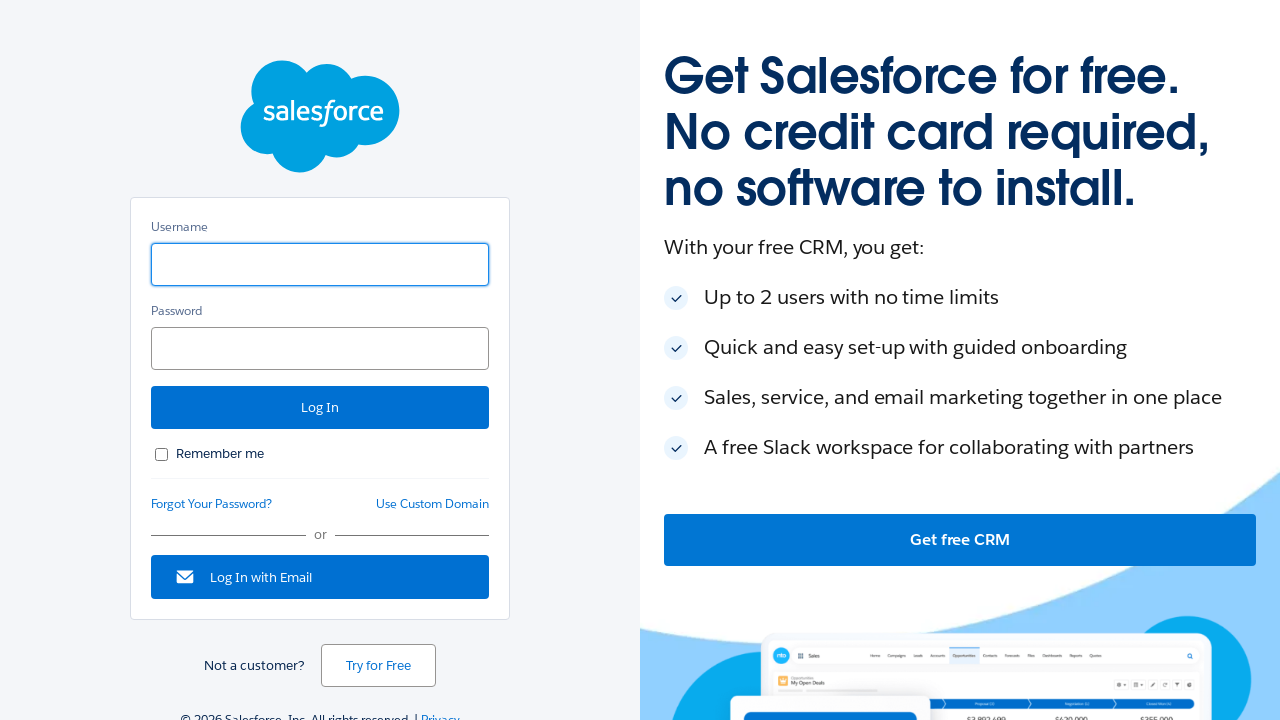

Clicked forgot password link at (212, 504) on a#forgot_password_link
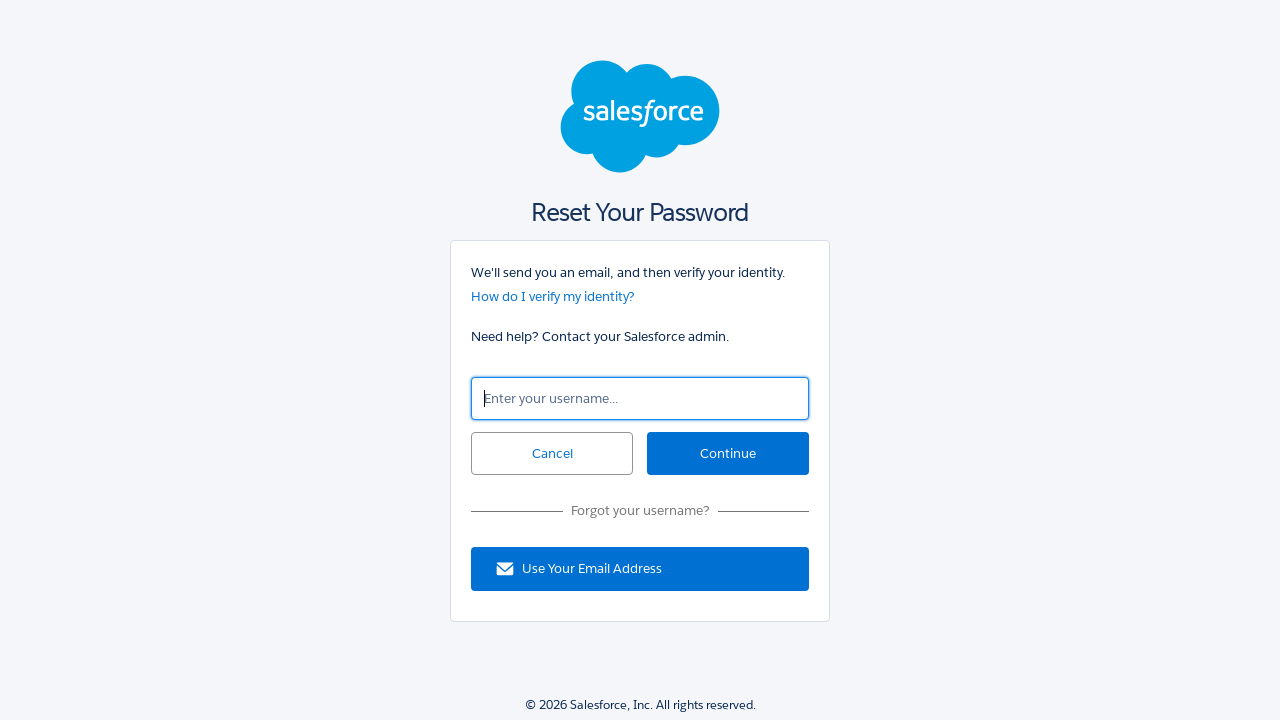

Entered email address martha.jenkins@example.com for password reset on input#un
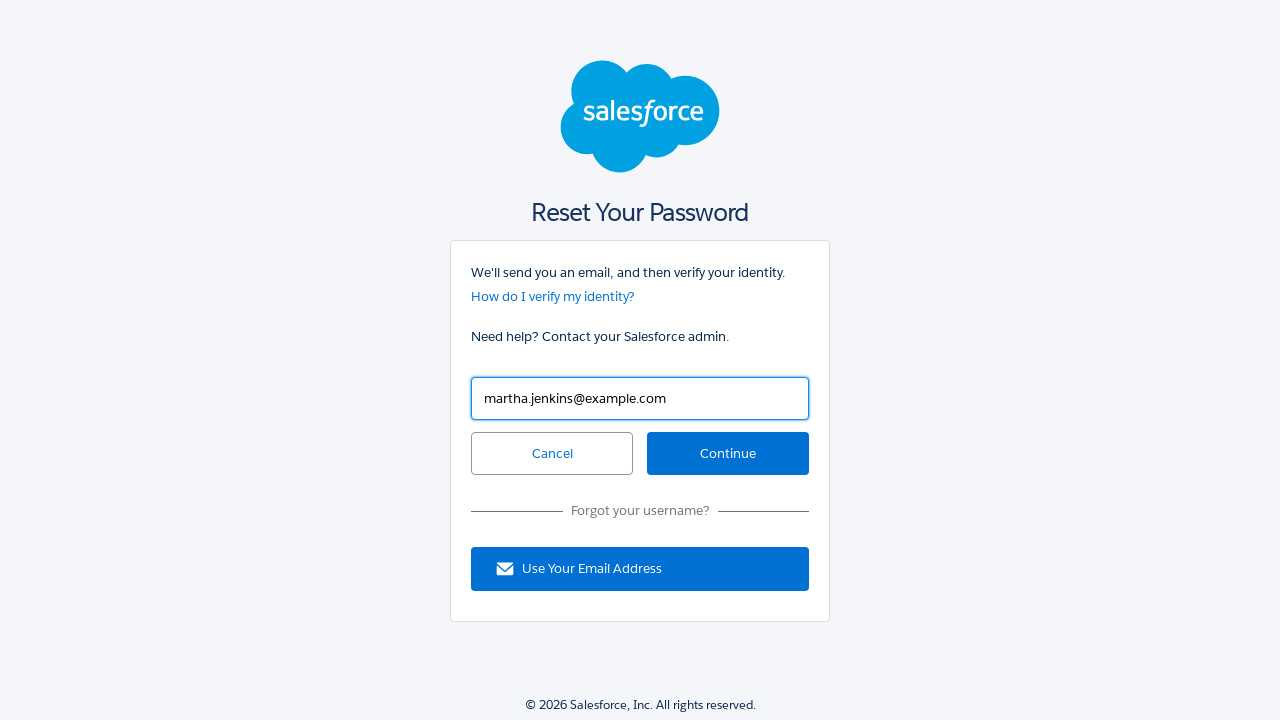

Clicked continue button to submit password reset request at (728, 454) on input#continue
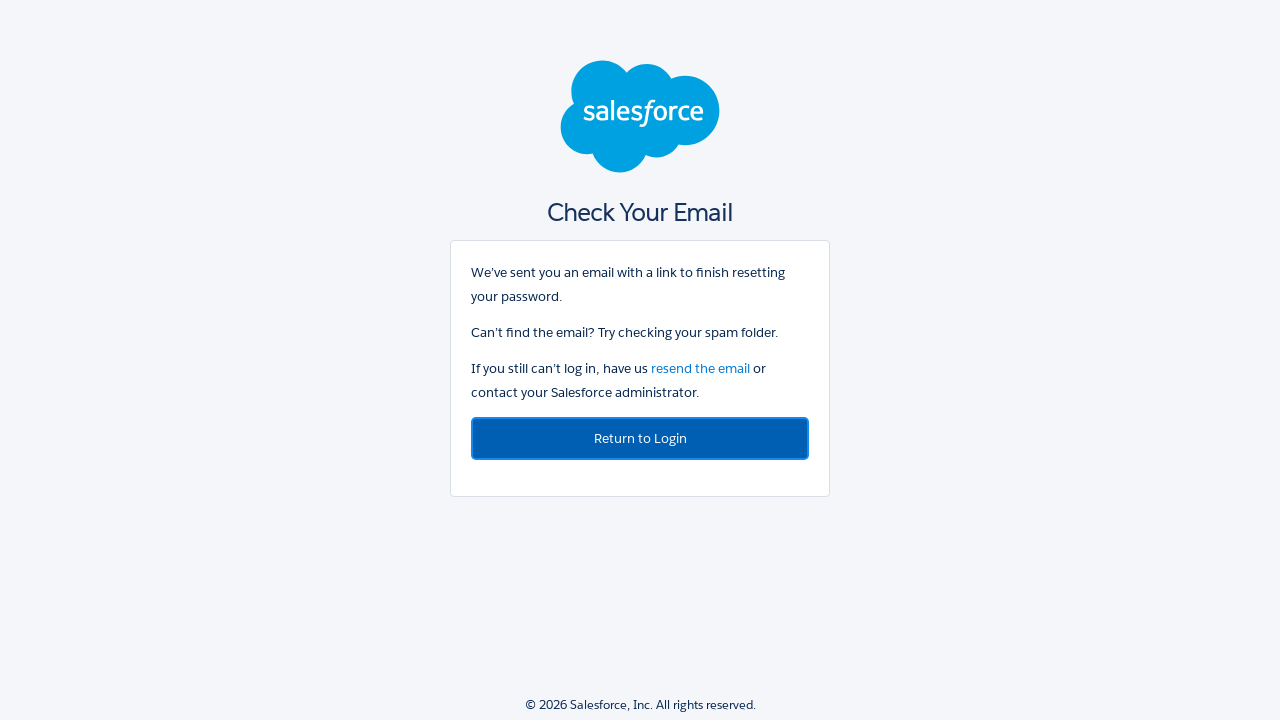

Waited for page to load and network to be idle
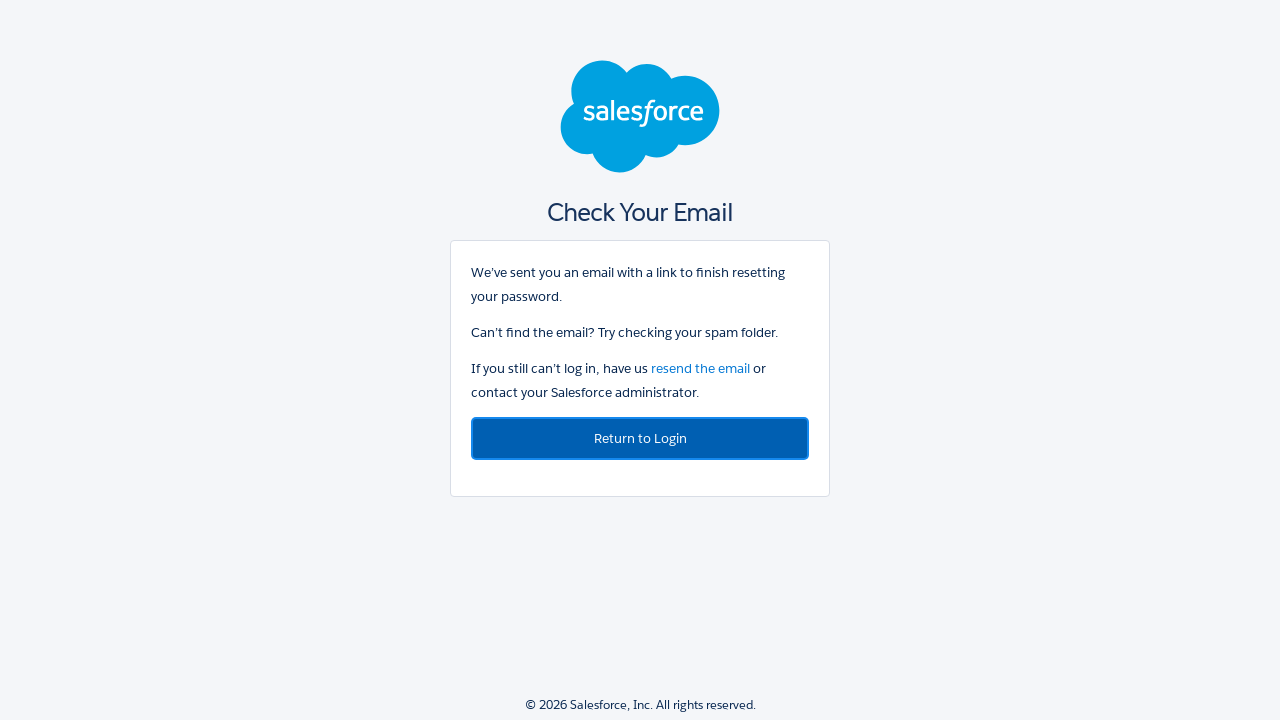

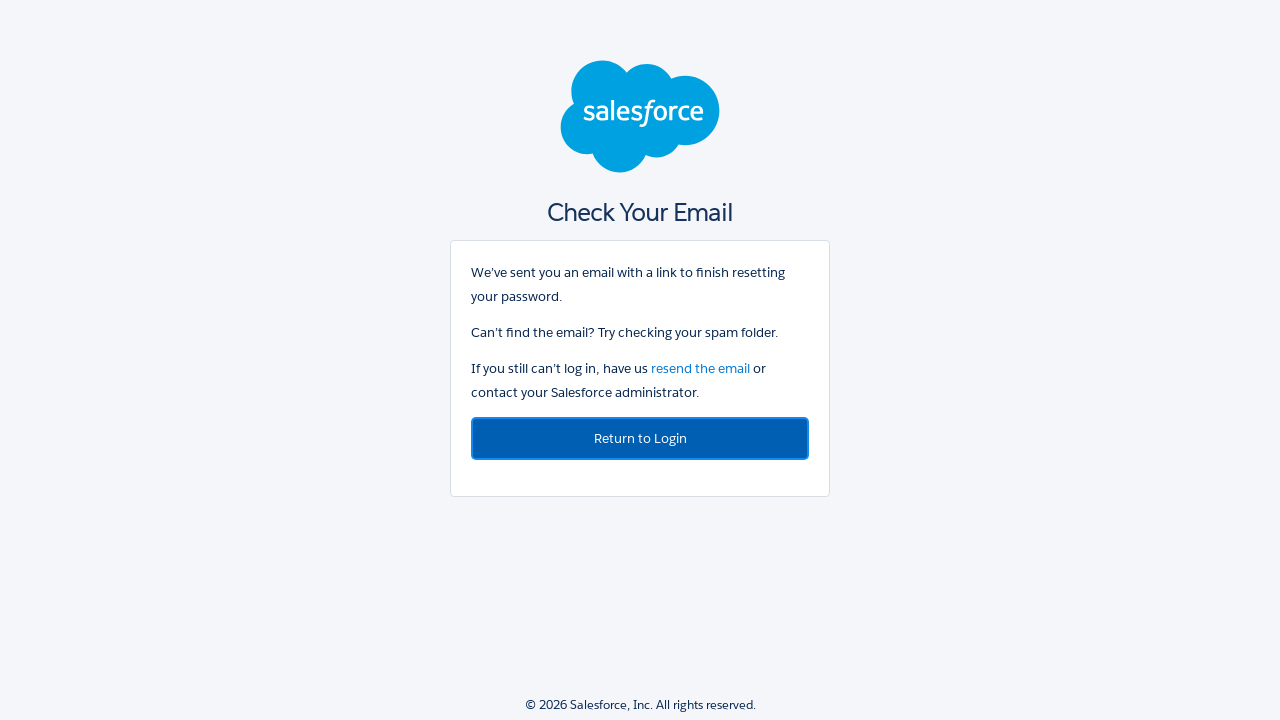